Tests the age form by entering name and age values, submitting the form, and verifying the result message

Starting URL: https://kristinek.github.io/site/examples/age

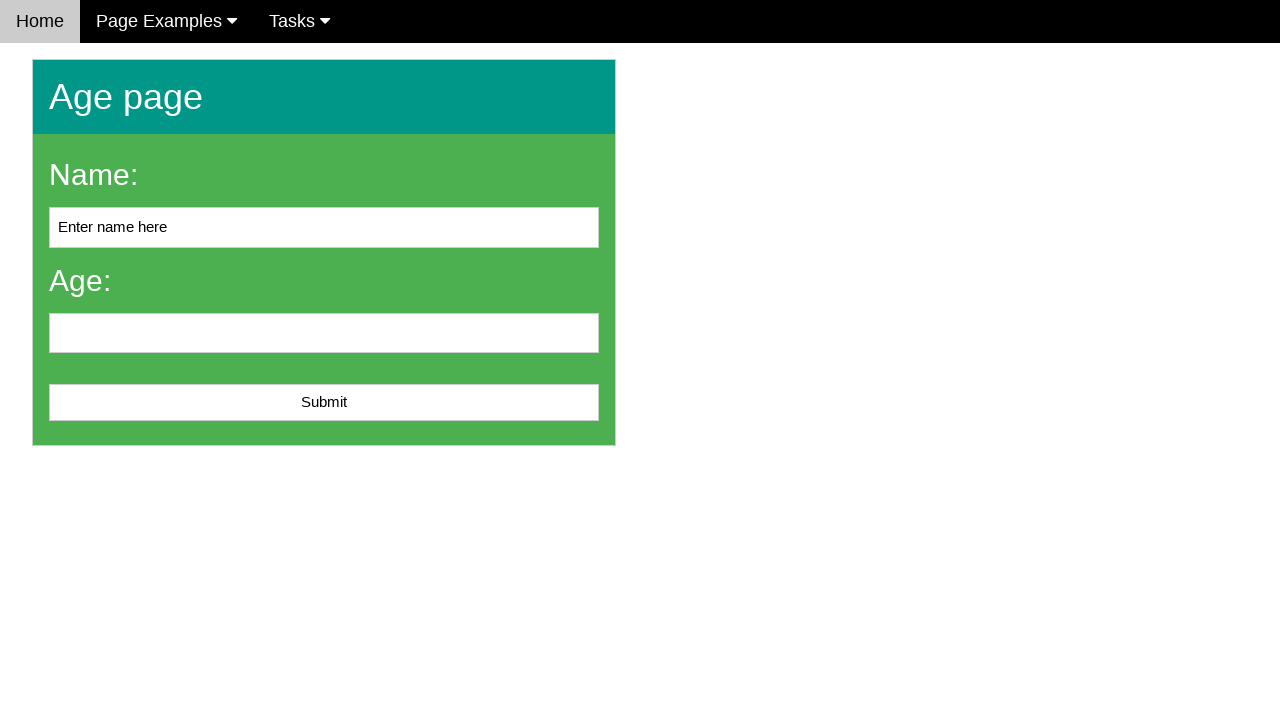

Cleared name field on #name
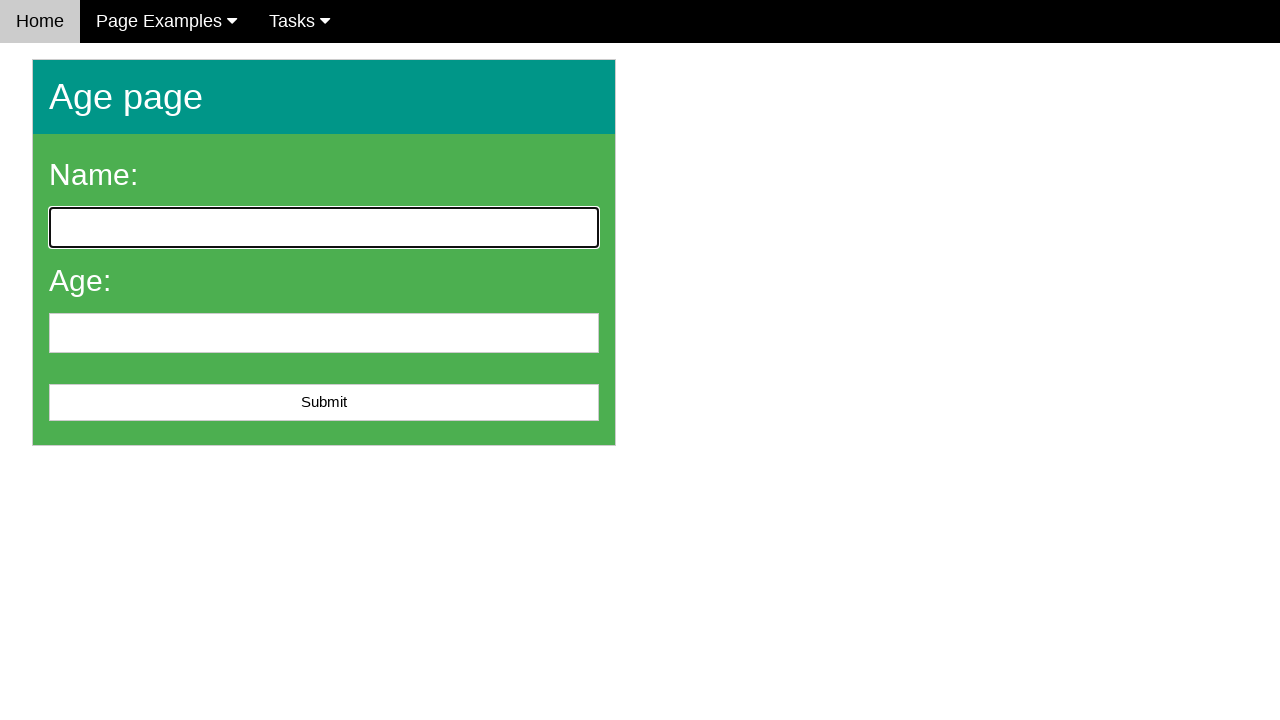

Entered 'Michael' in name field on #name
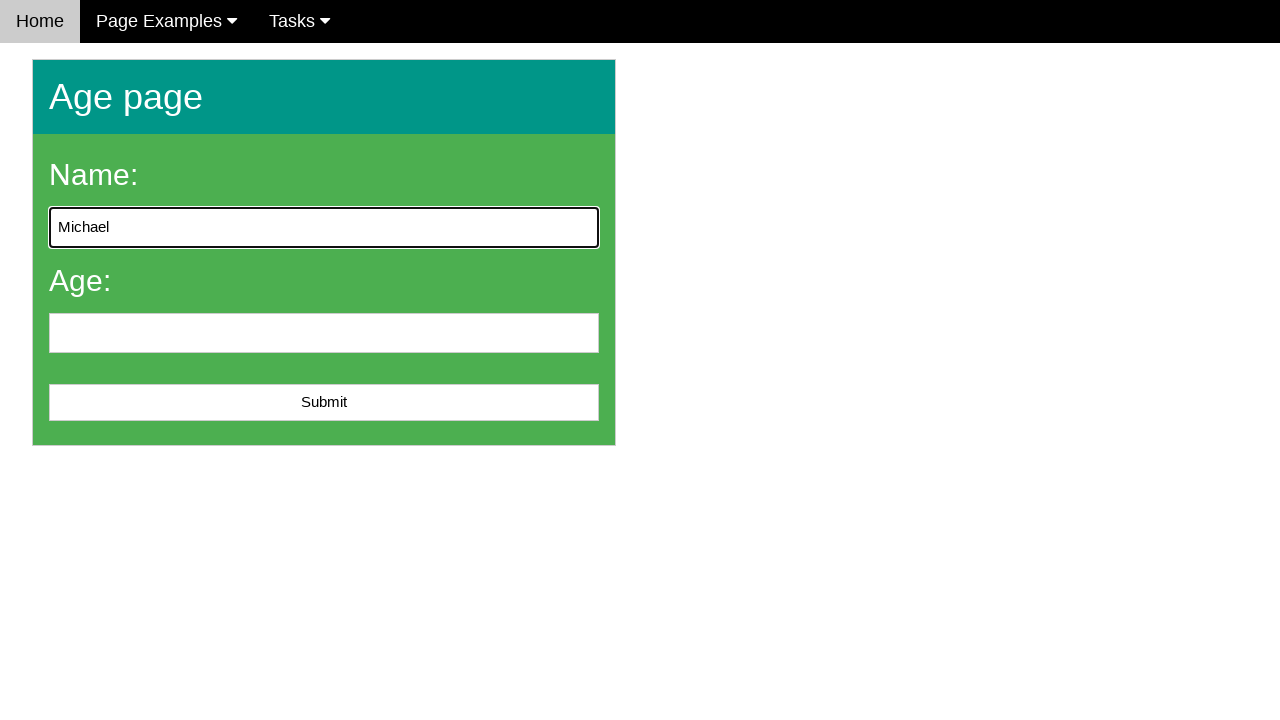

Entered '28' in age field on #age
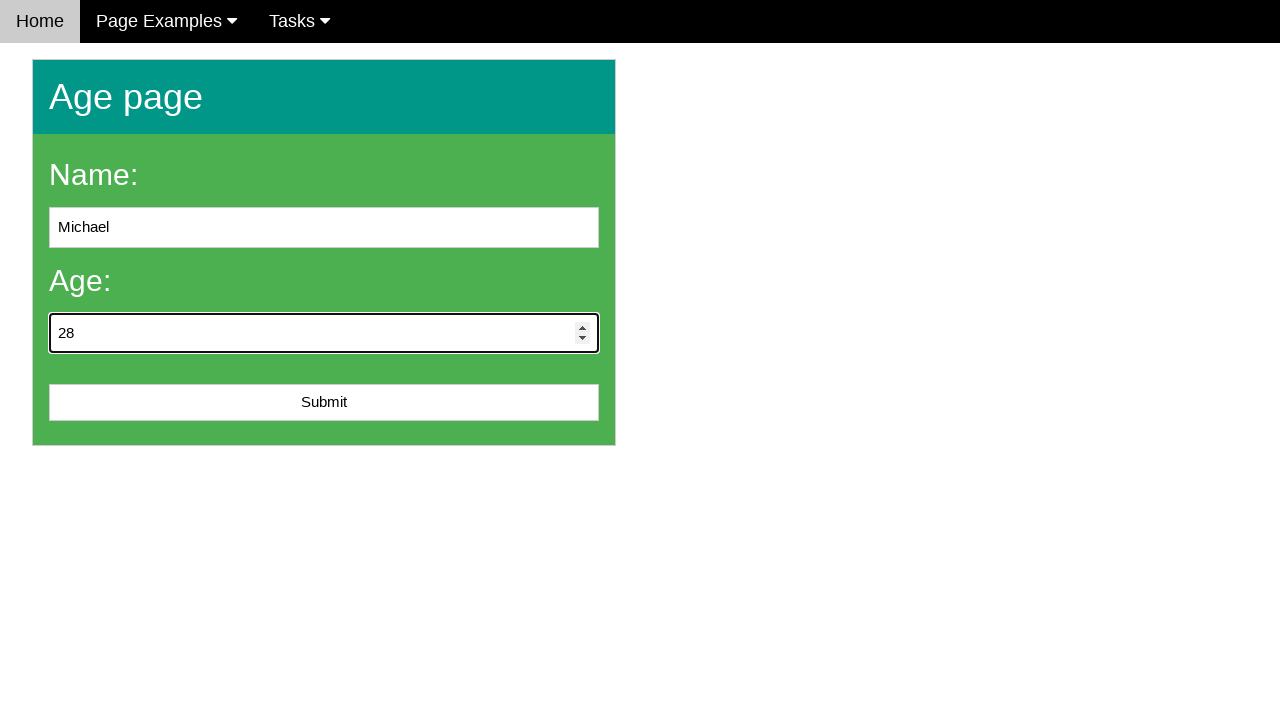

Clicked submit button to submit age form at (324, 403) on #submit
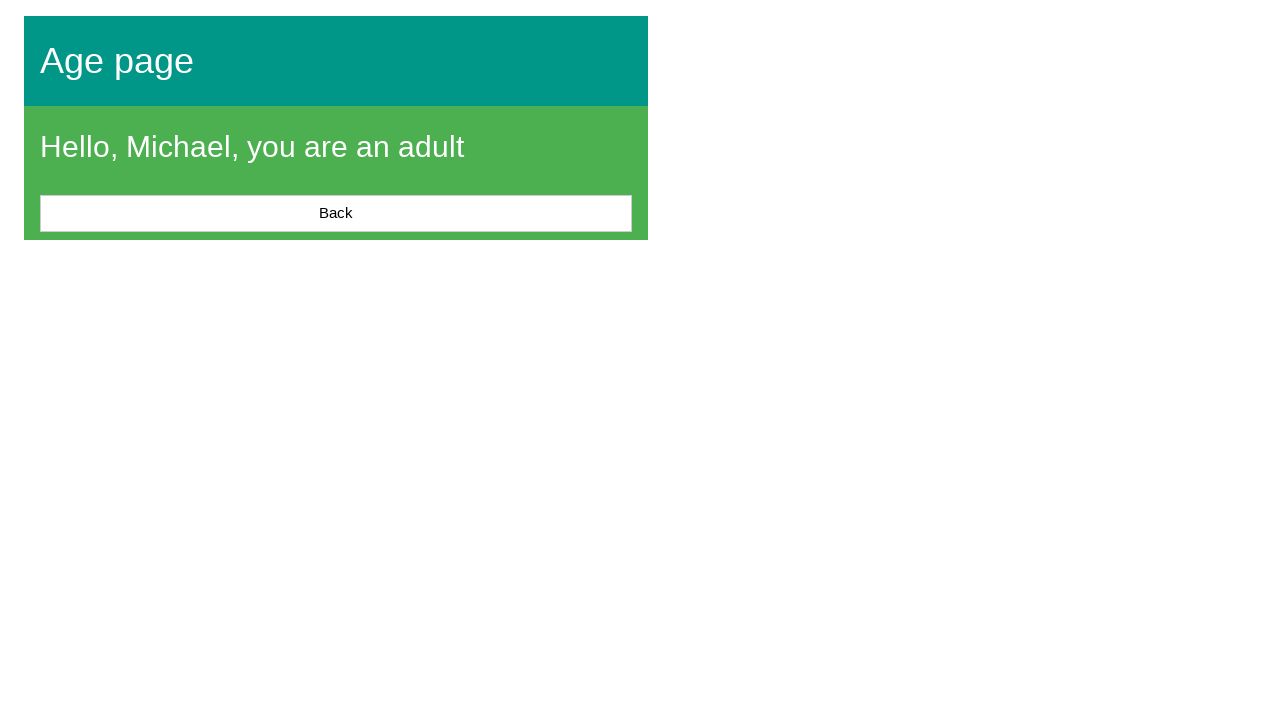

Message element loaded and visible
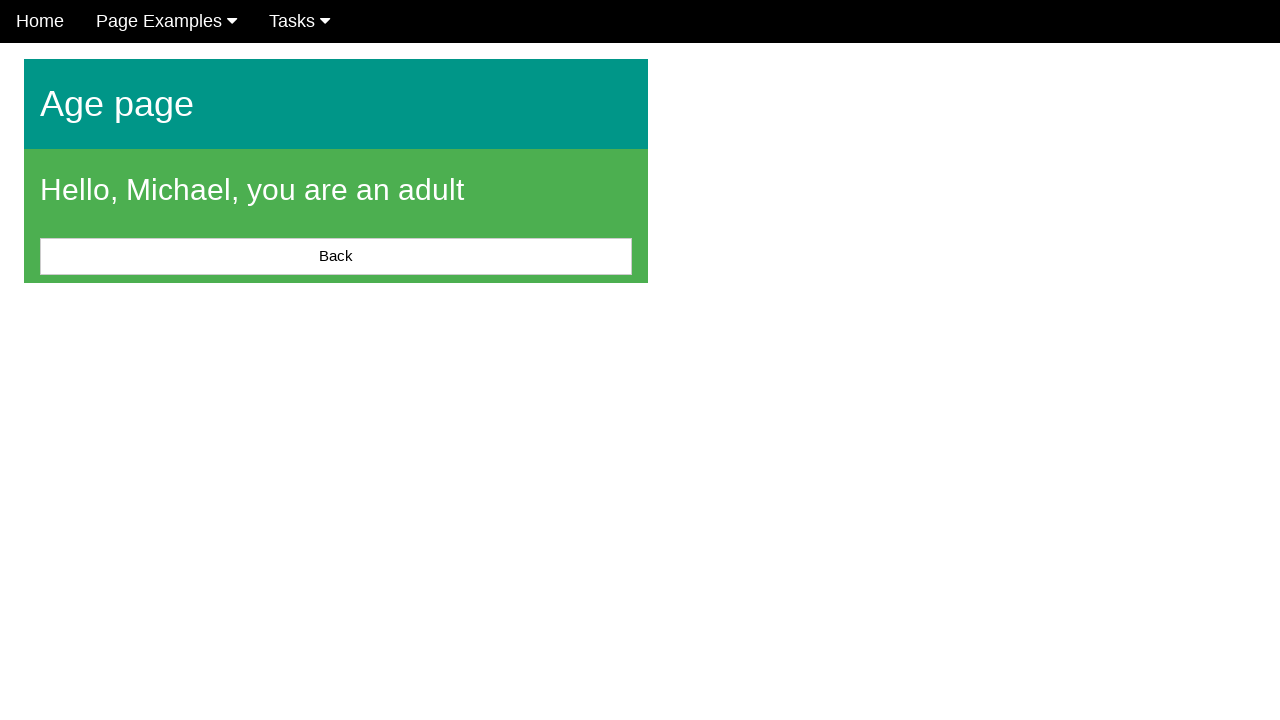

Located message element
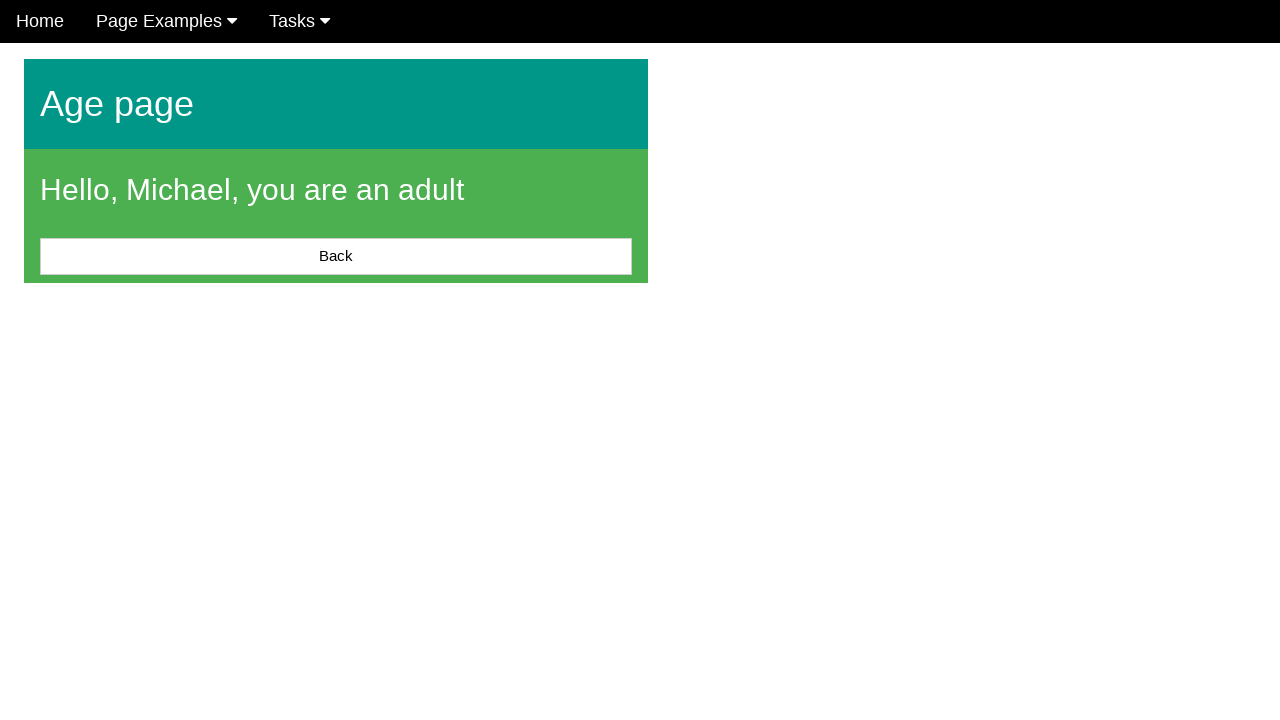

Verified message is not empty
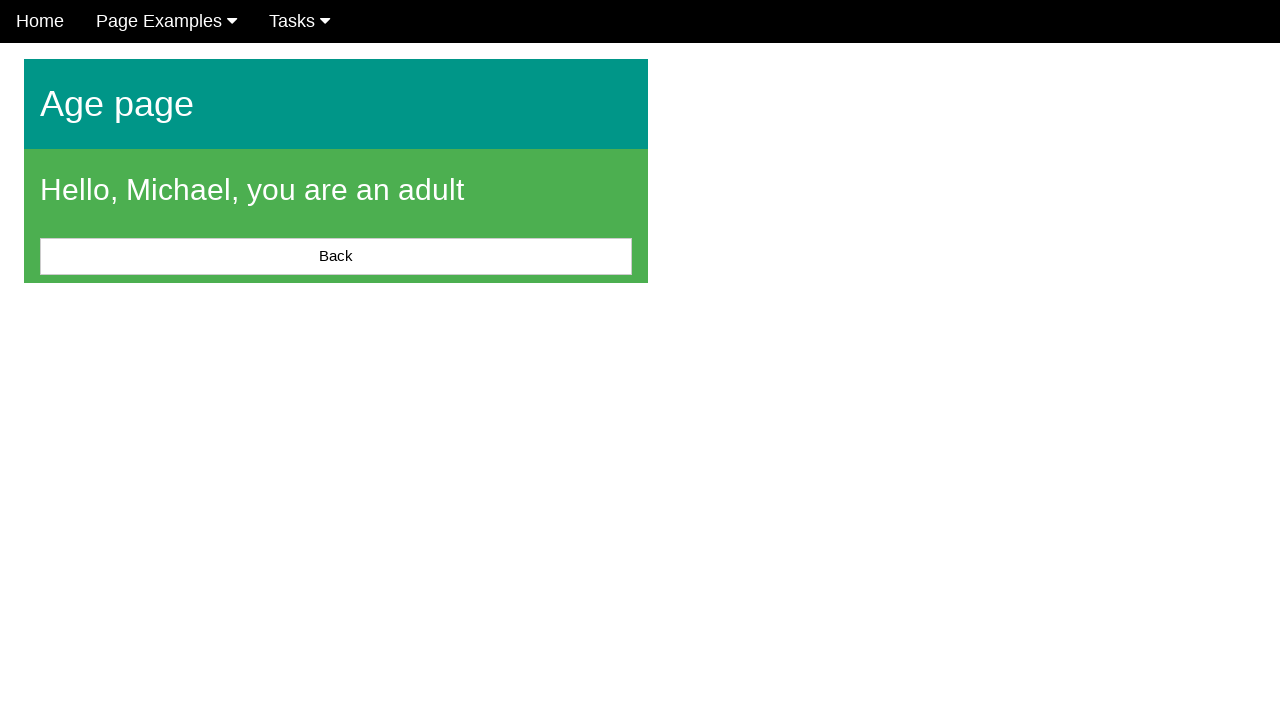

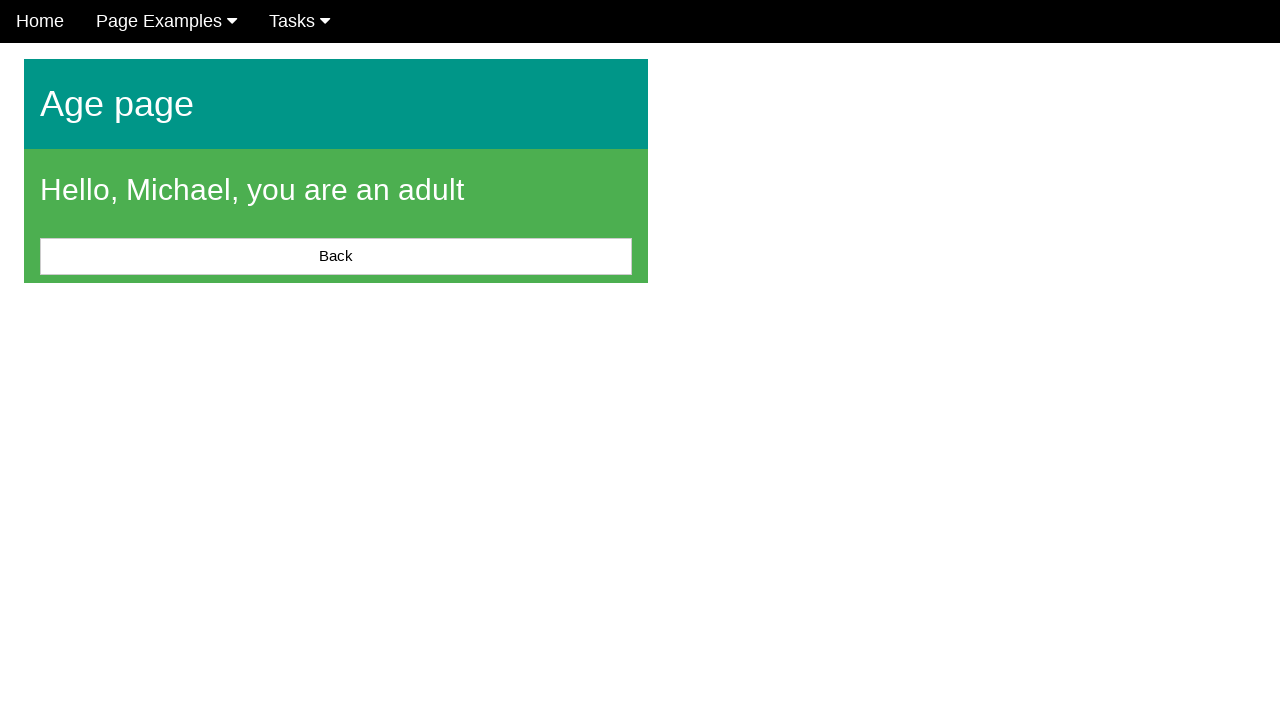